Tests e-commerce functionality by searching for products, adding Cashews to cart, and proceeding through checkout flow to place an order.

Starting URL: https://rahulshettyacademy.com/seleniumPractise/#/

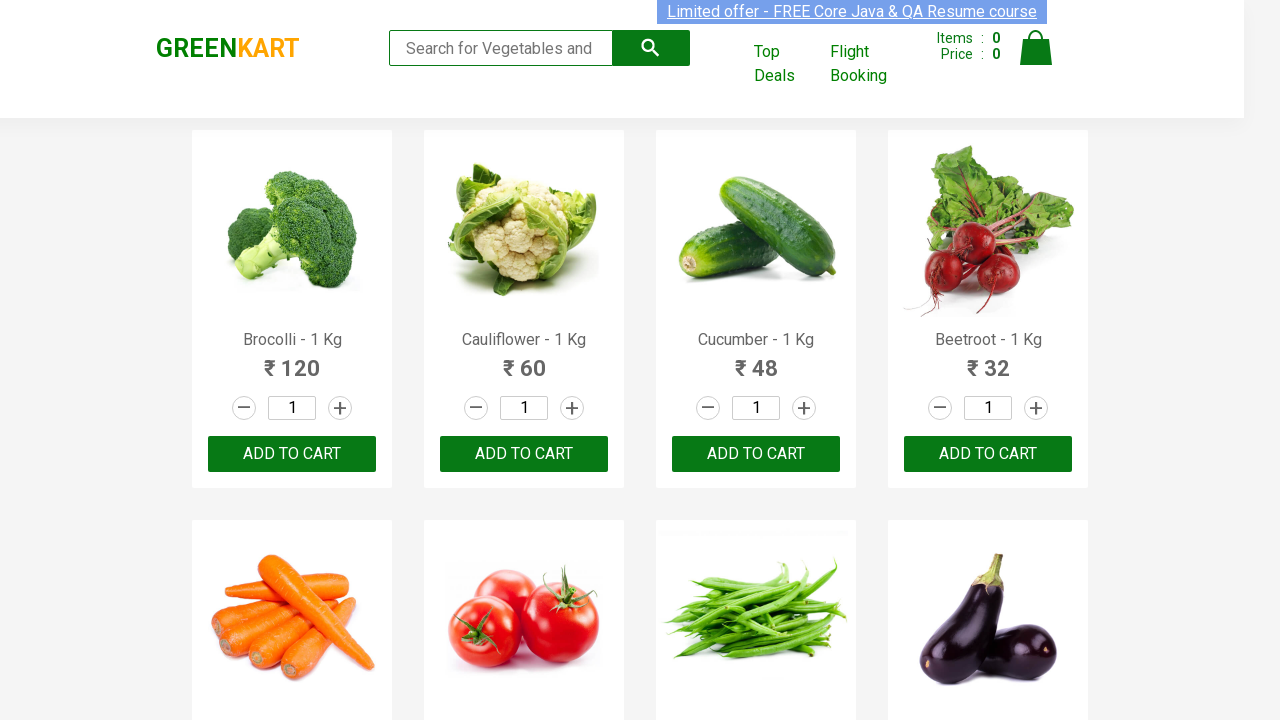

Filled search box with 'ca' to search for products on .search-keyword
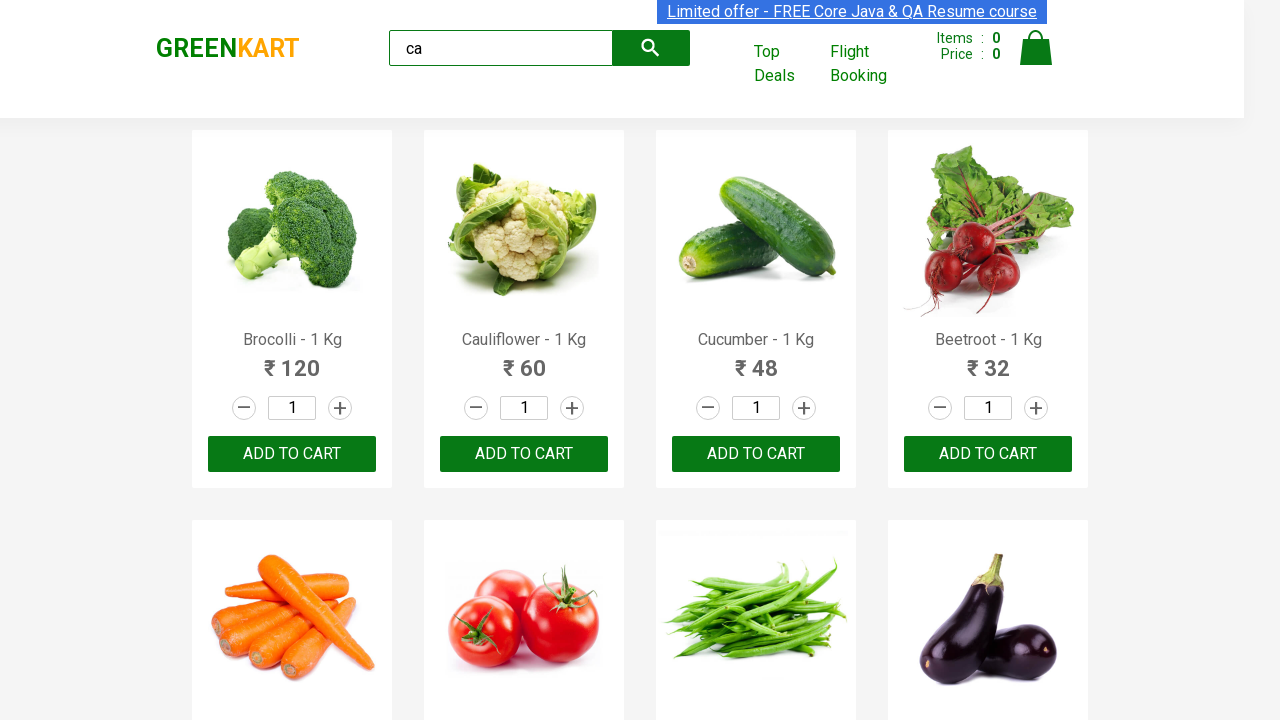

Waited 2 seconds for search results to load
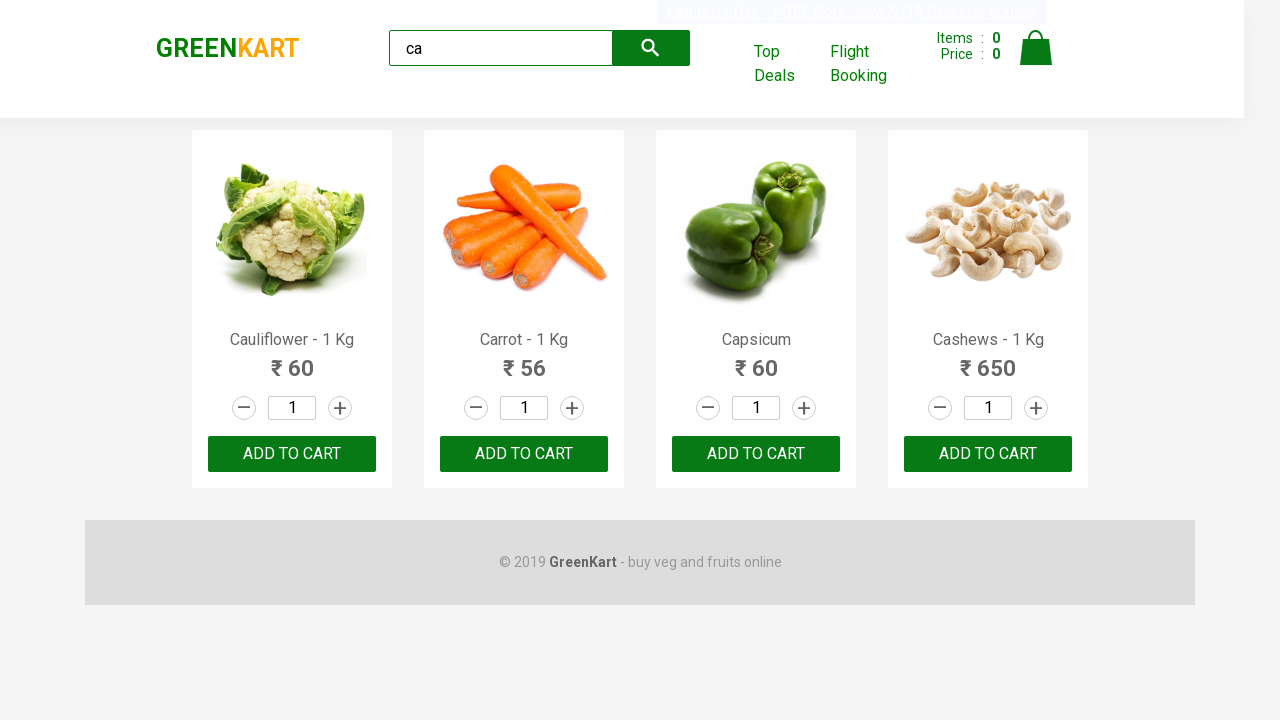

Found Cashews product and clicked Add to Cart button at (988, 454) on .products .product >> nth=3 >> button
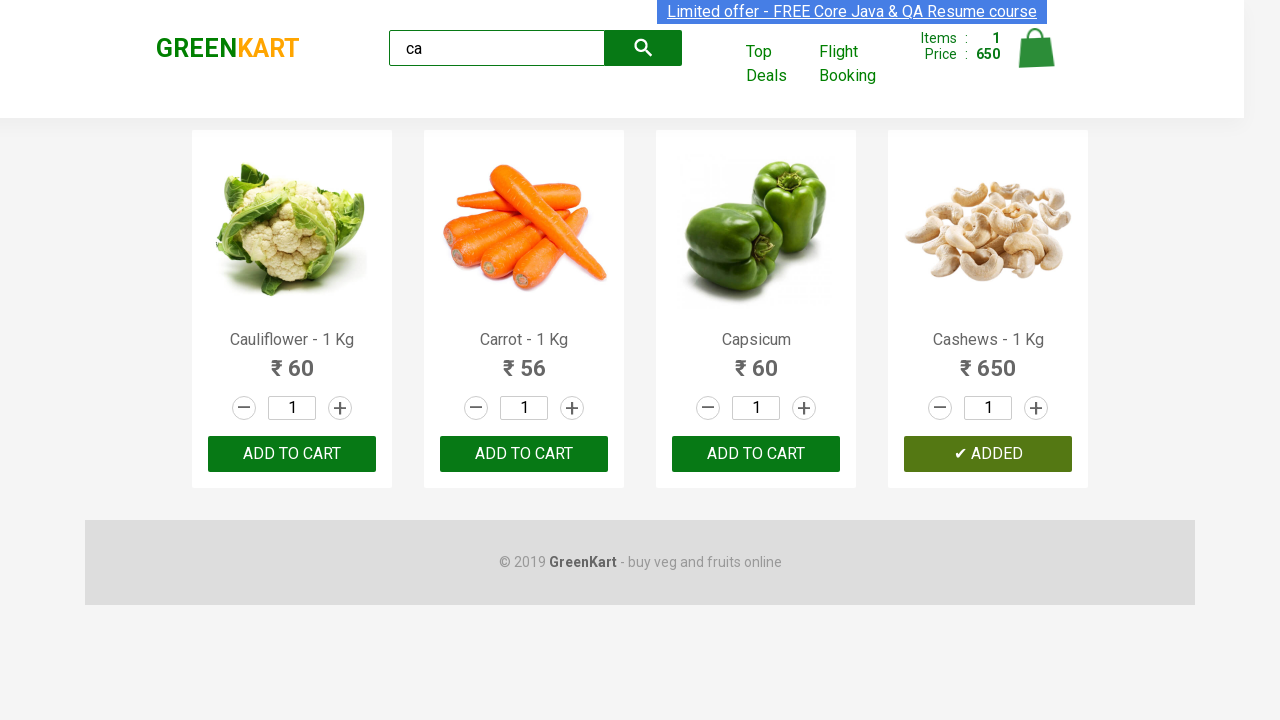

Clicked on cart icon to view shopping cart at (1036, 48) on .cart-icon > img
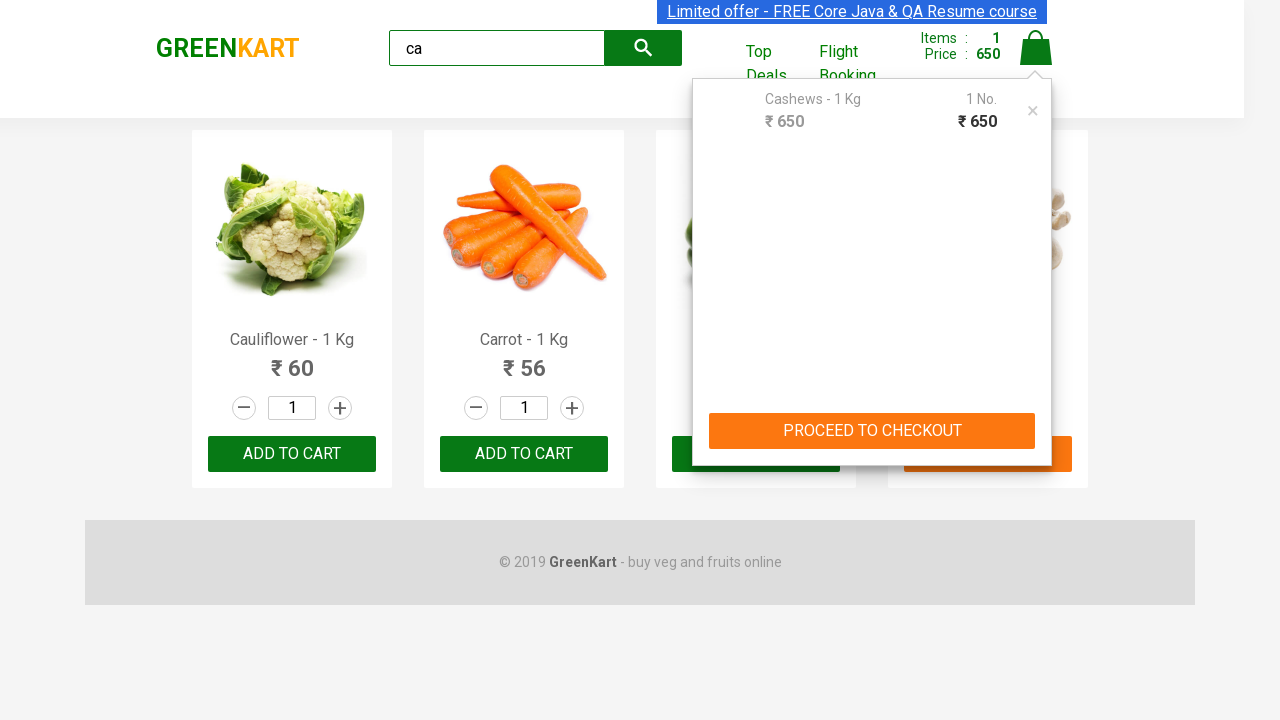

Clicked PROCEED TO CHECKOUT button at (872, 431) on text=PROCEED TO CHECKOUT
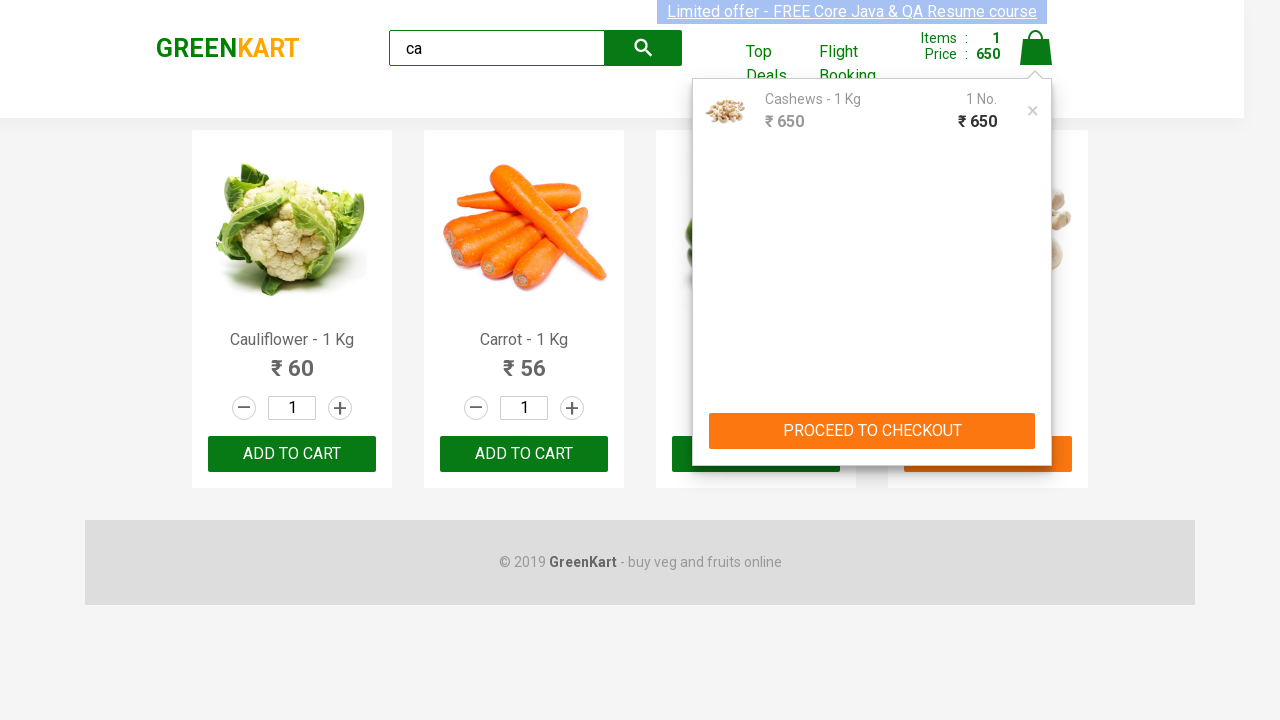

Clicked Place Order button to complete the purchase at (1036, 420) on text=Place Order
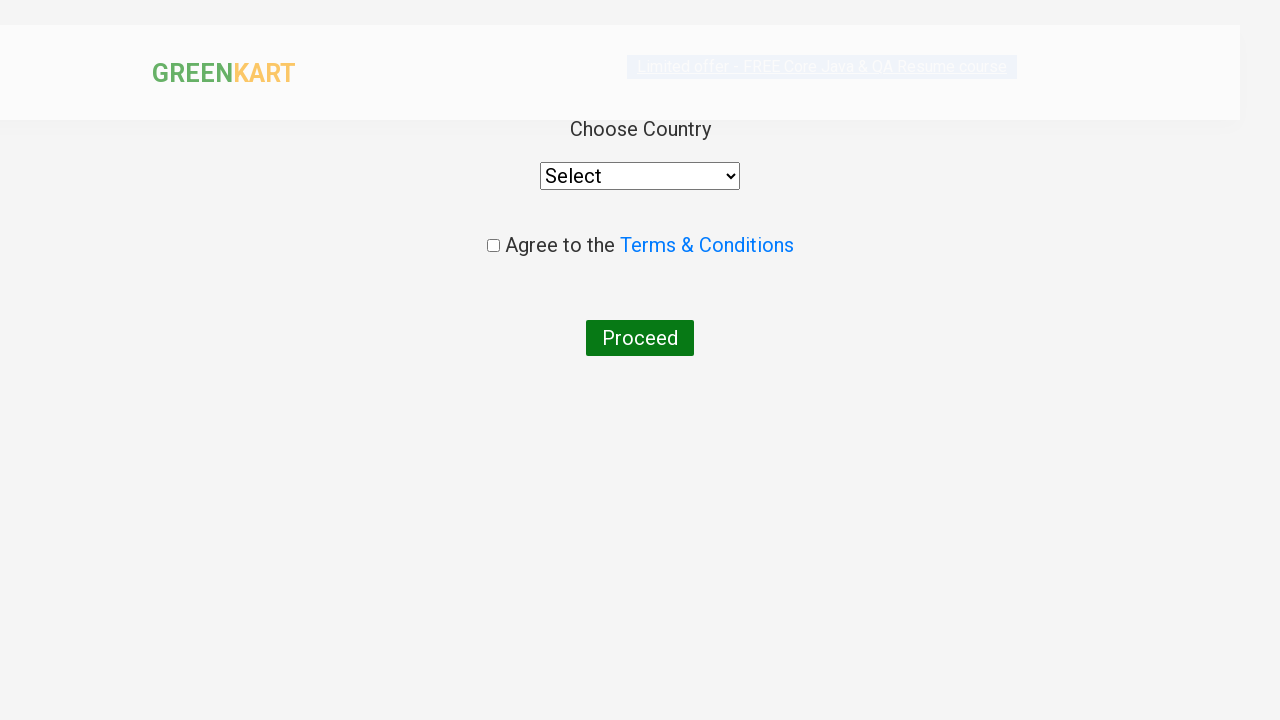

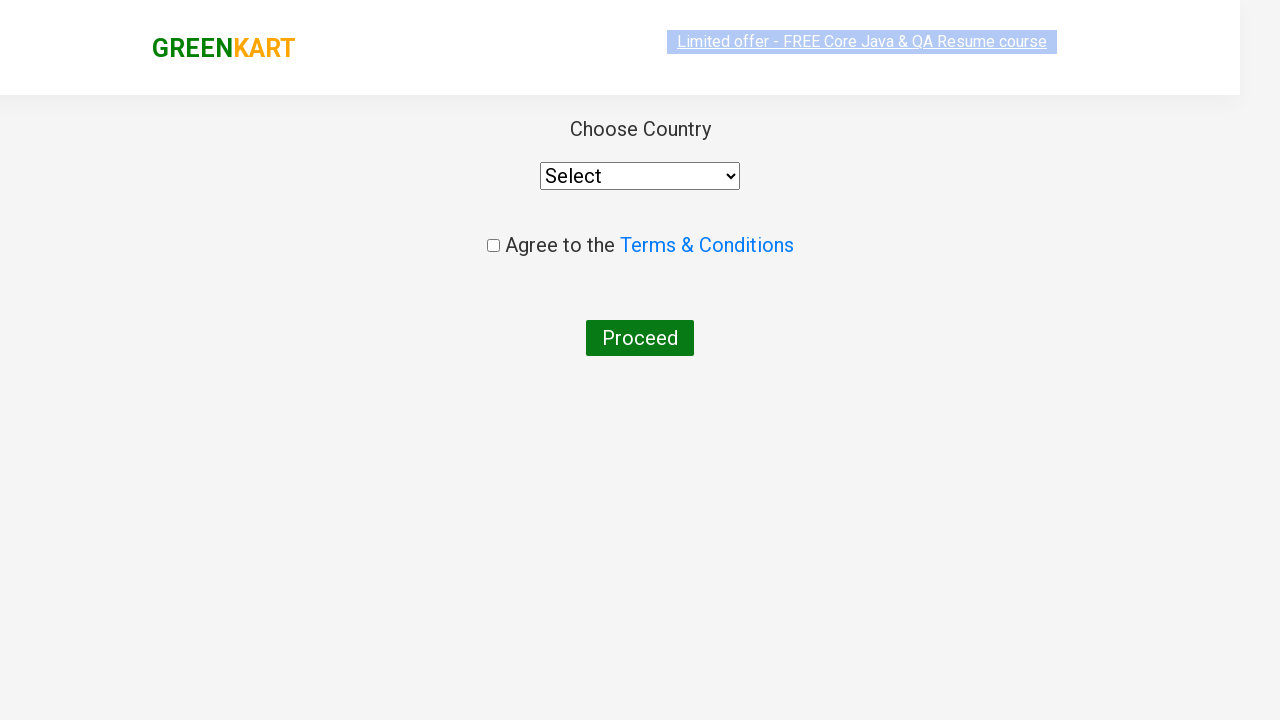